Tests drag and drop functionality on jQuery UI demo page by dragging an element and dropping it onto a target area

Starting URL: https://jqueryui.com/droppable/

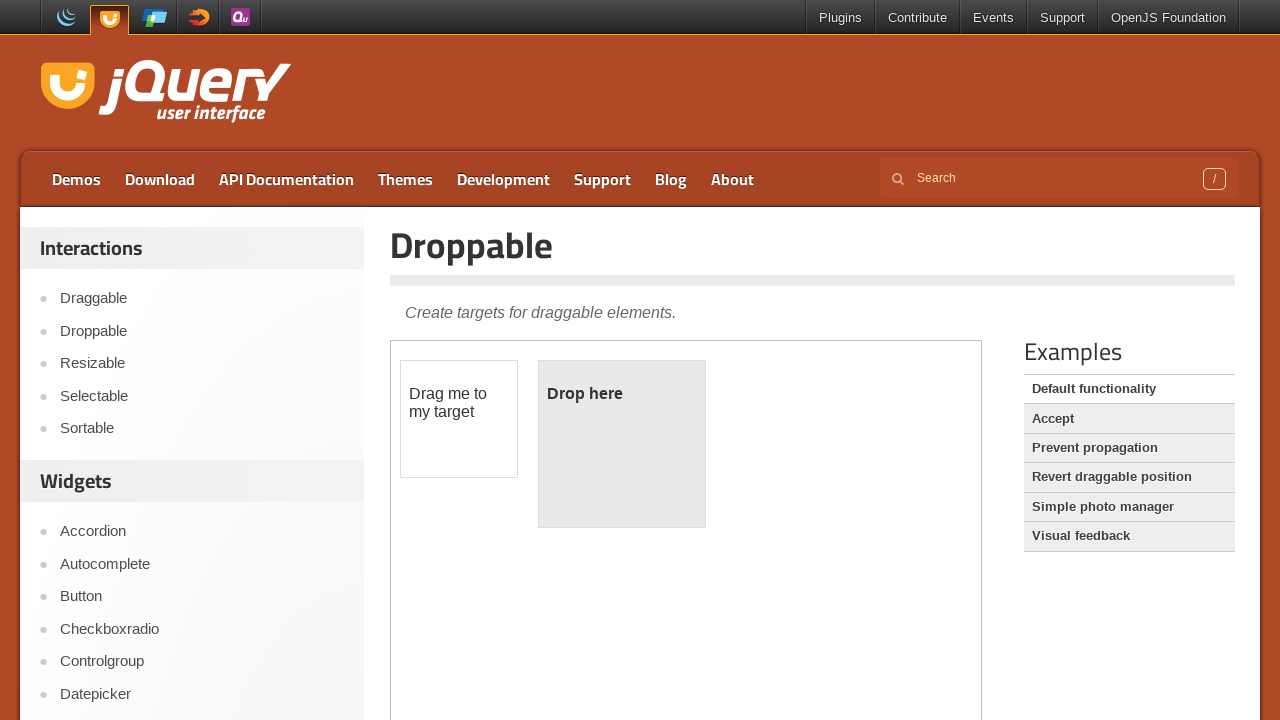

Located the first iframe containing the drag and drop demo
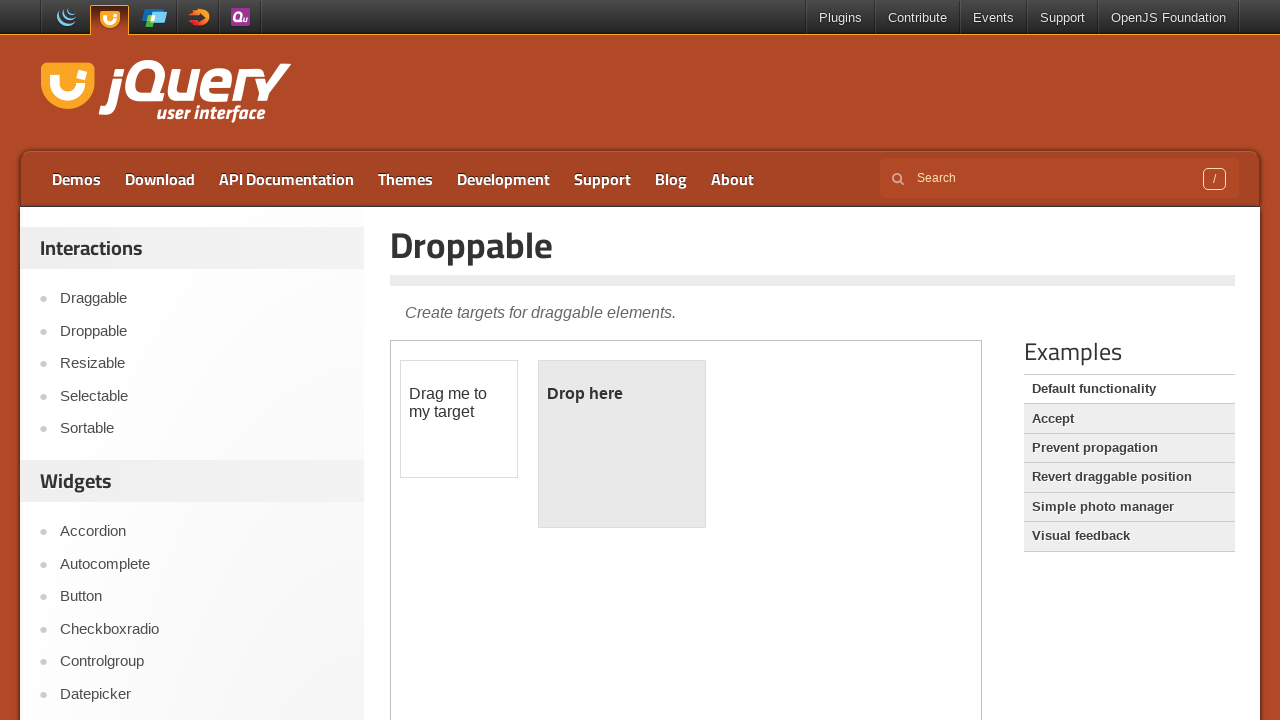

Located the draggable element with id 'draggable'
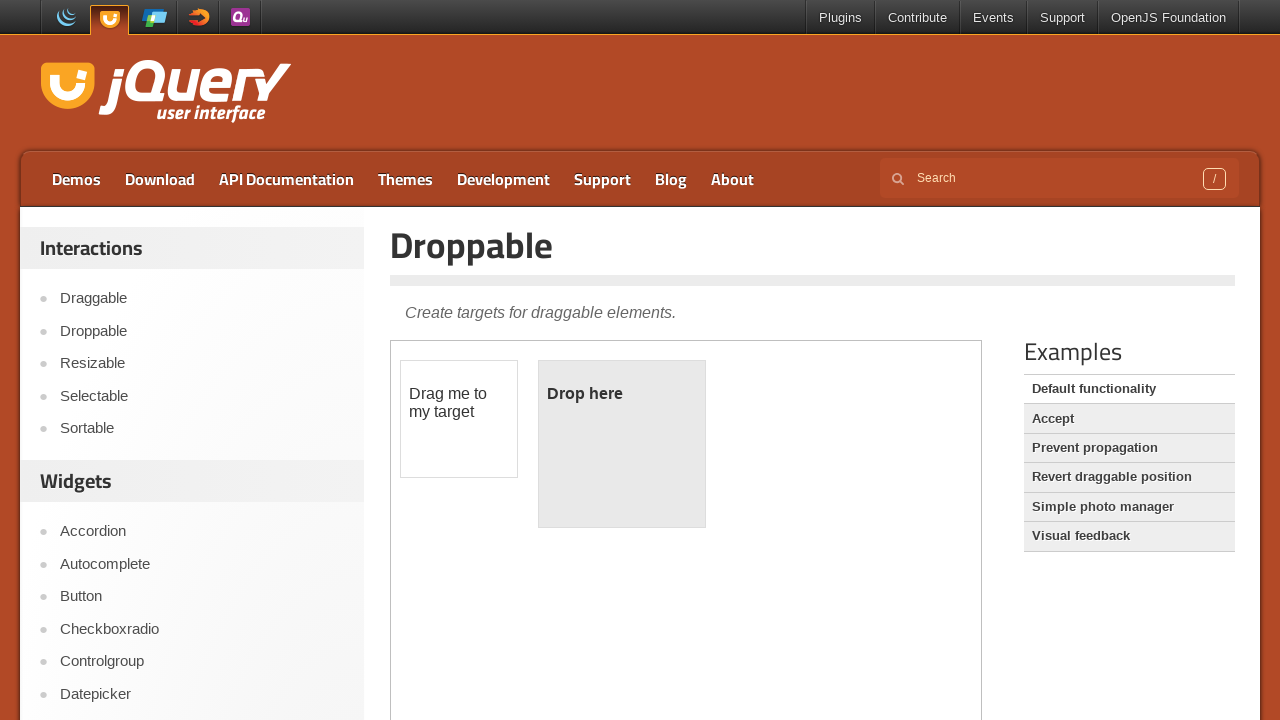

Located the droppable target element with id 'droppable'
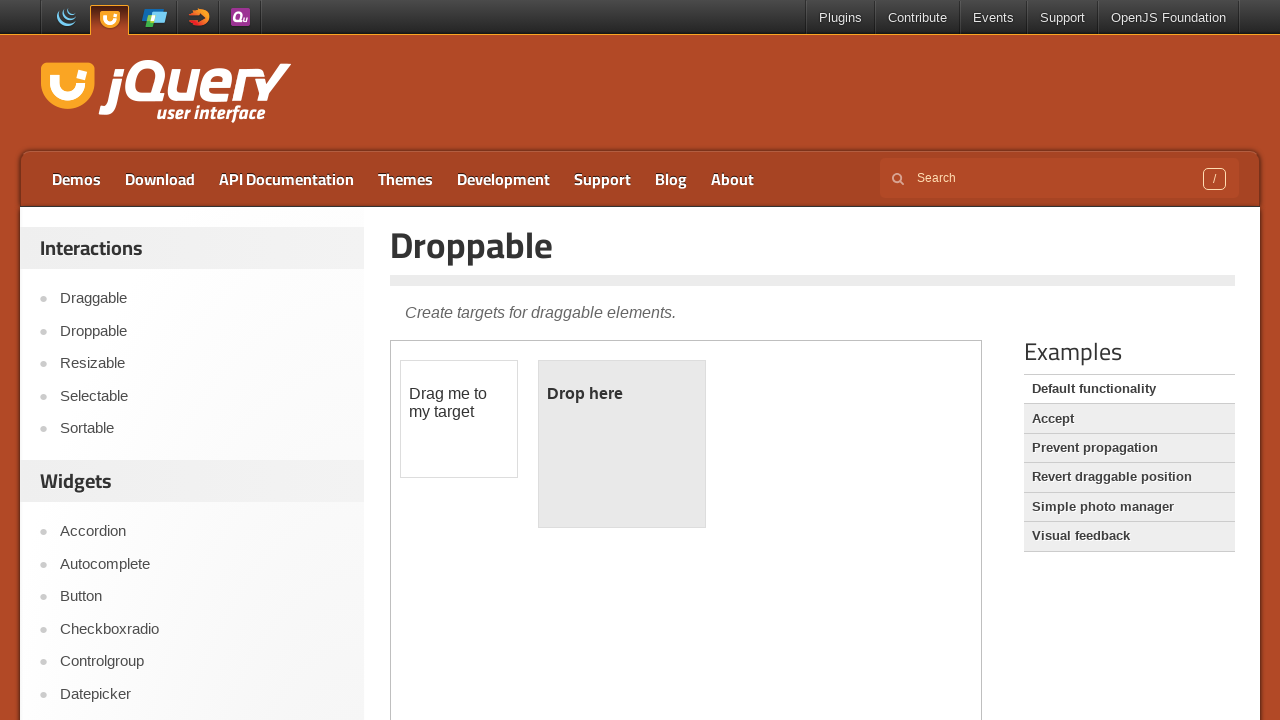

Dragged the draggable element onto the droppable target at (622, 444)
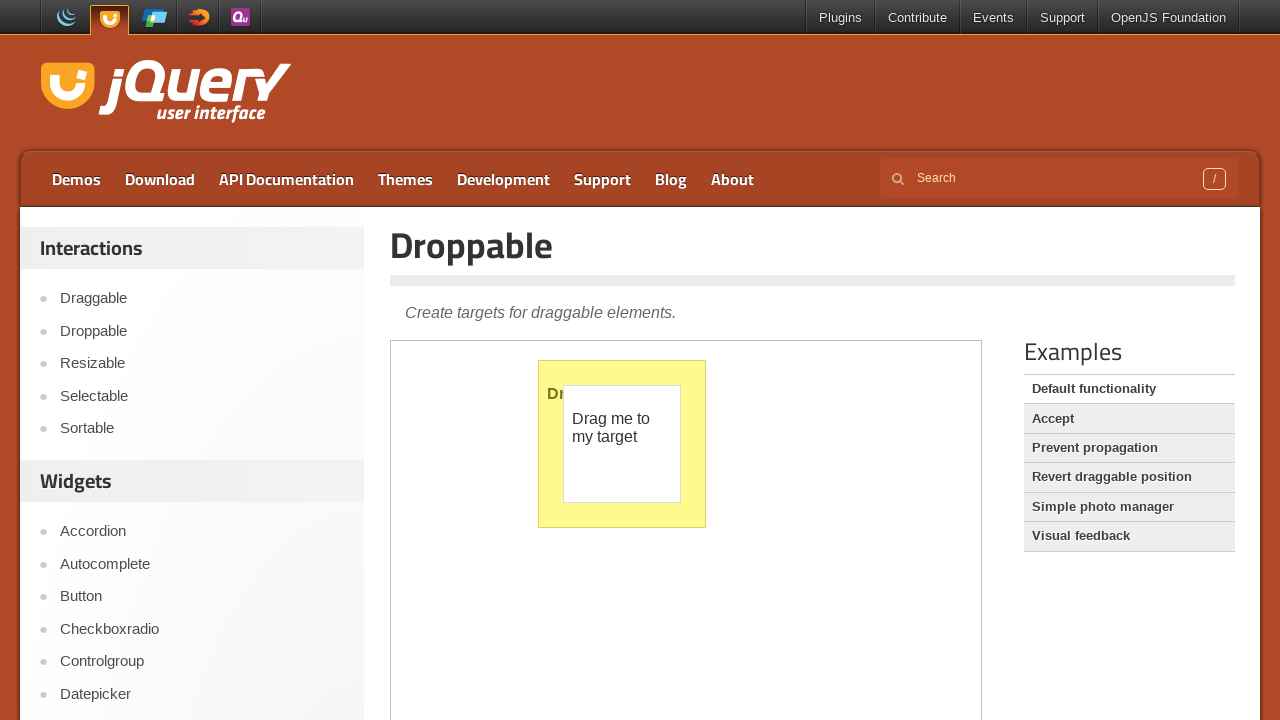

Waited 2 seconds to observe the drag and drop result
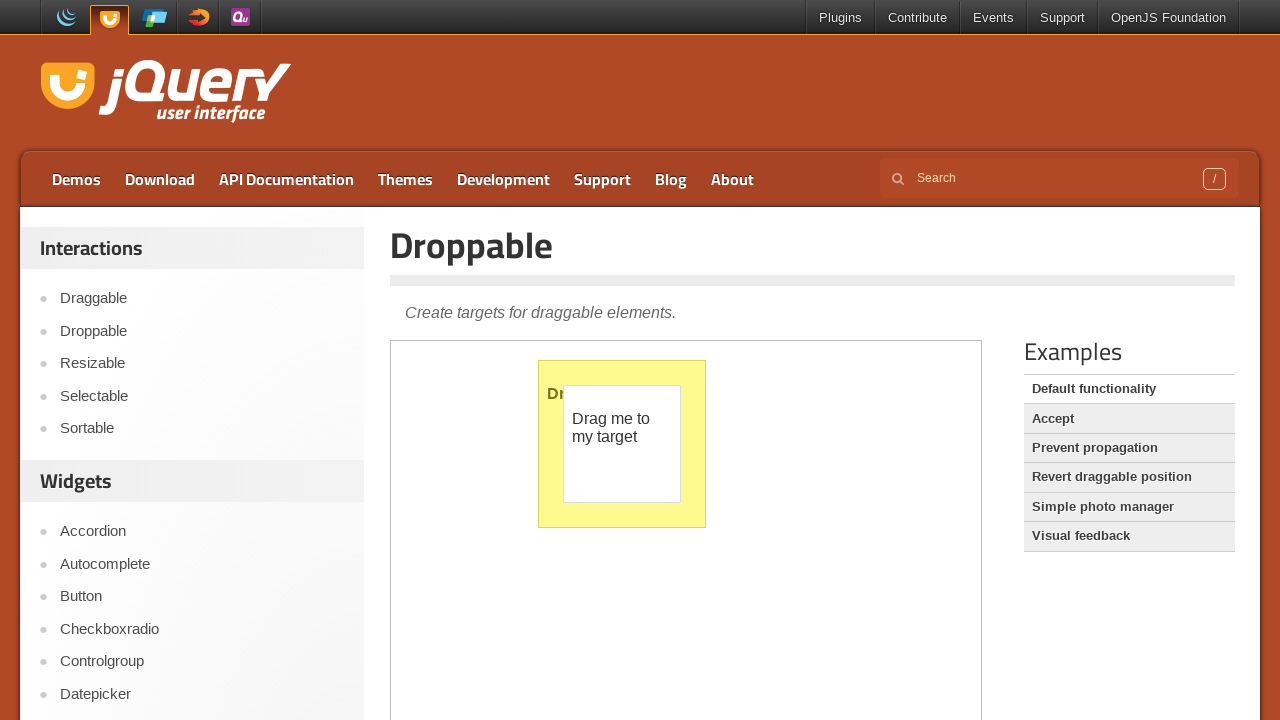

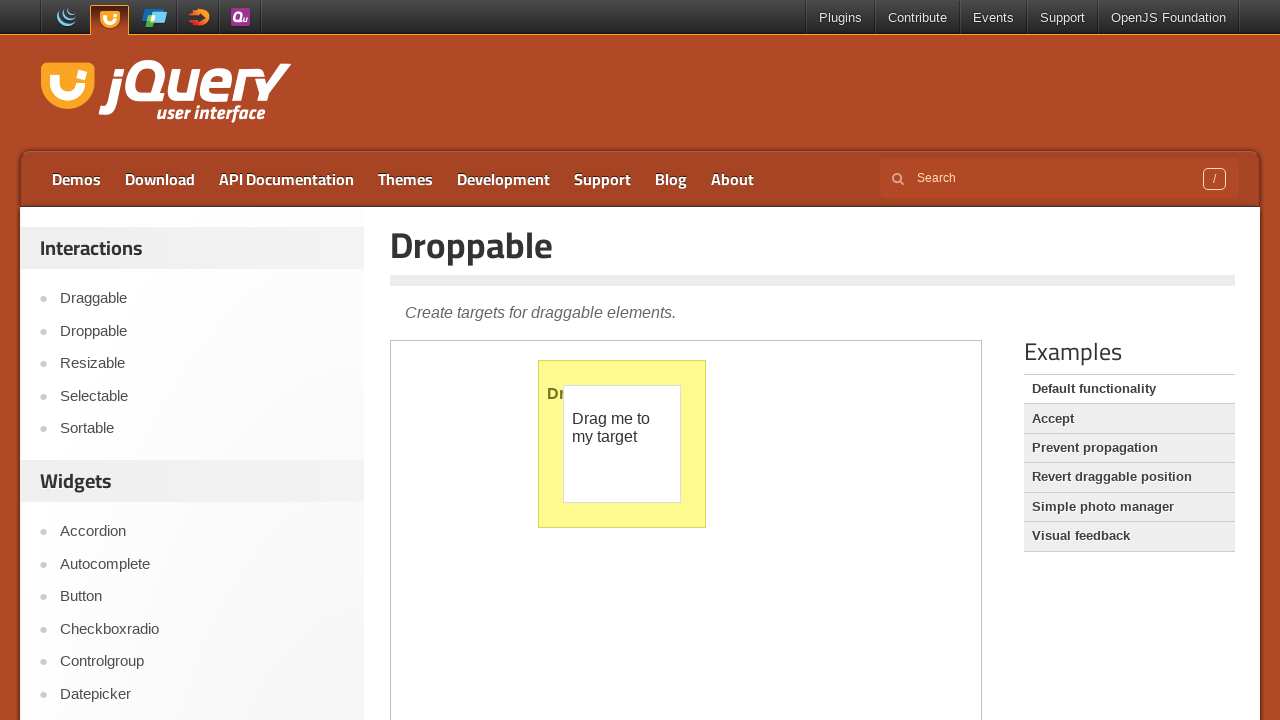